Tests filling out a text box form with full name, email, current address, and permanent address fields, then submits the form and verifies the output displays correctly.

Starting URL: https://demoqa.com/text-box

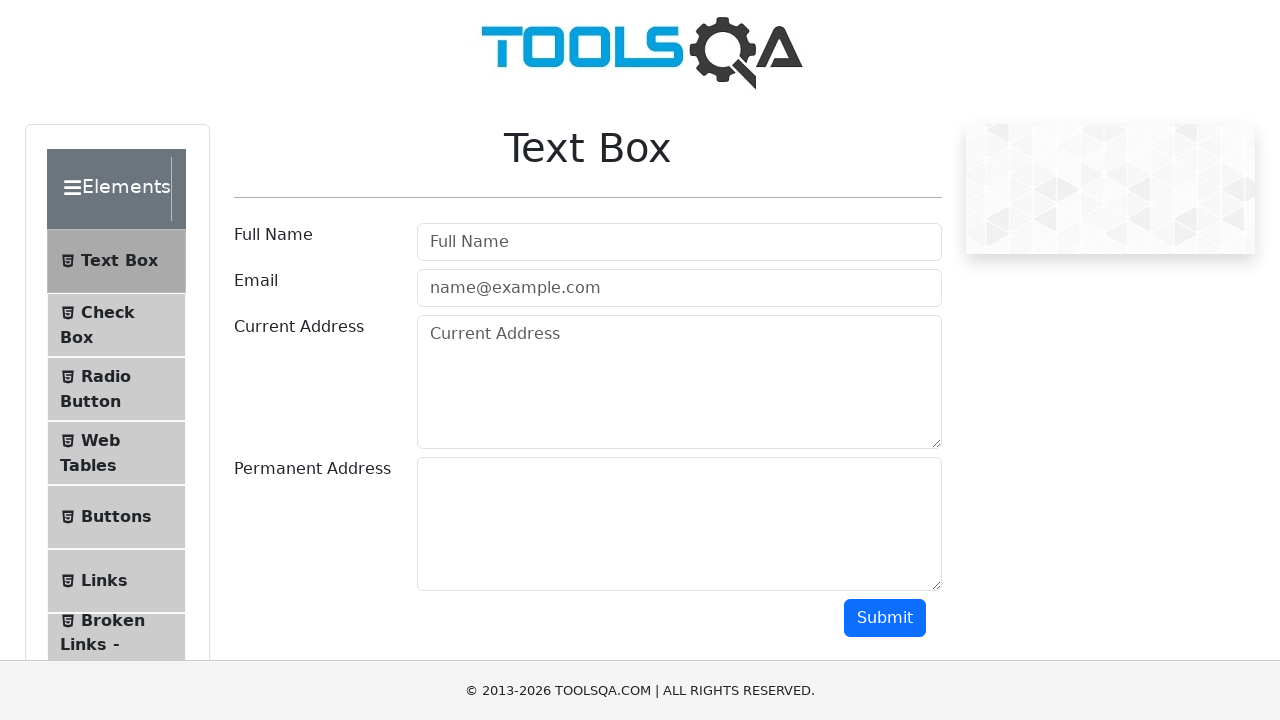

Filled full name field with 'MyNameIs' on #userName
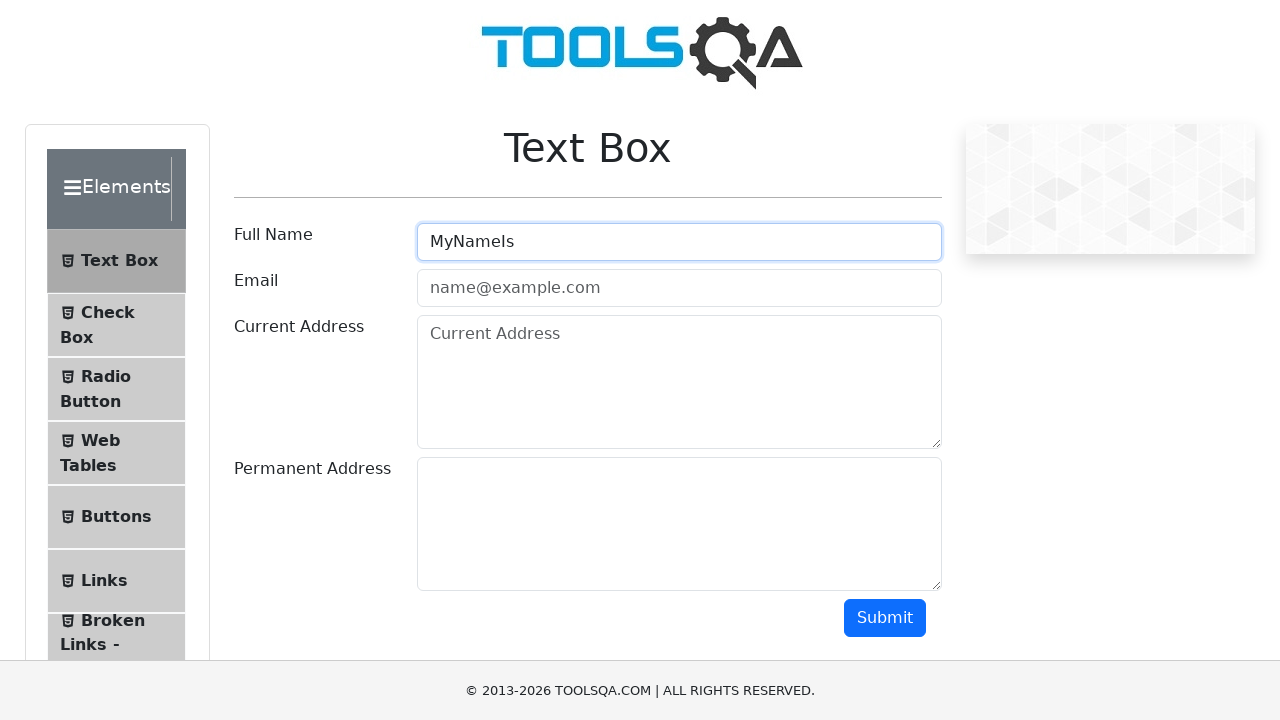

Filled email field with 'test@test.com' on #userEmail
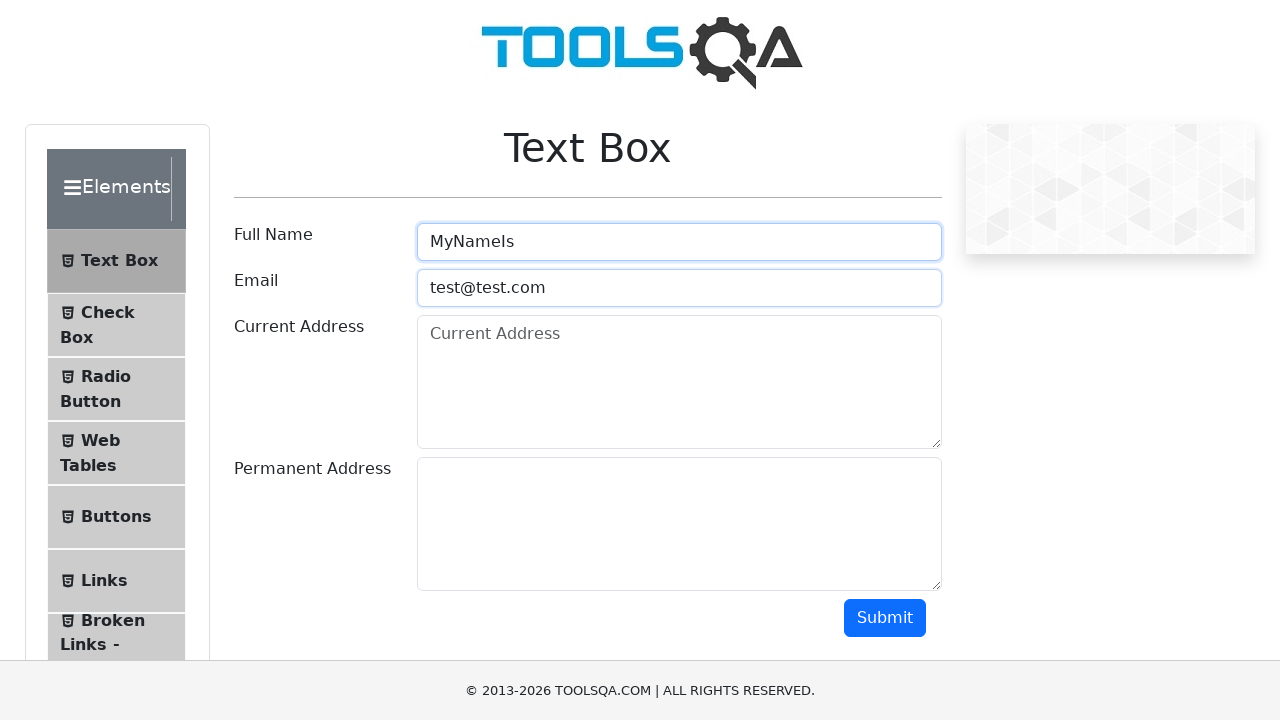

Filled current address field with 'Spoon street 98, London, United Kingdom' on #currentAddress
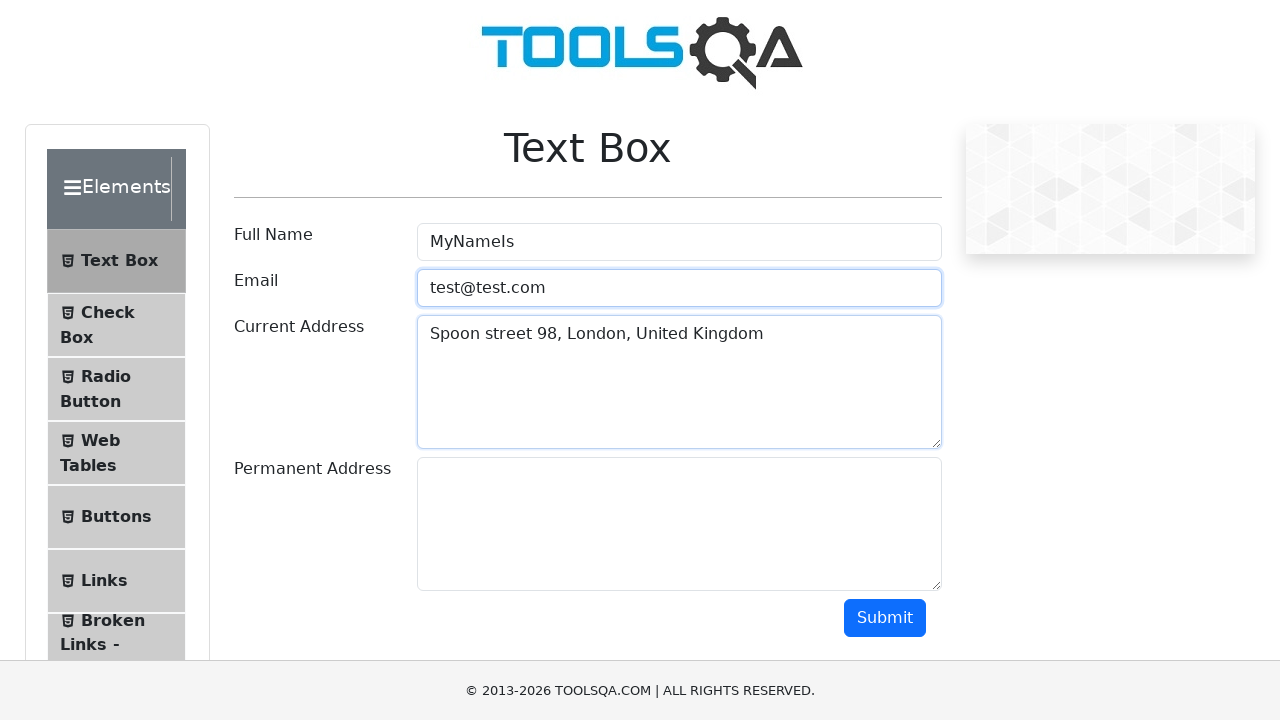

Filled permanent address field with '350 Lincoln Ave, San Jose, CA 95126, USA' on #permanentAddress
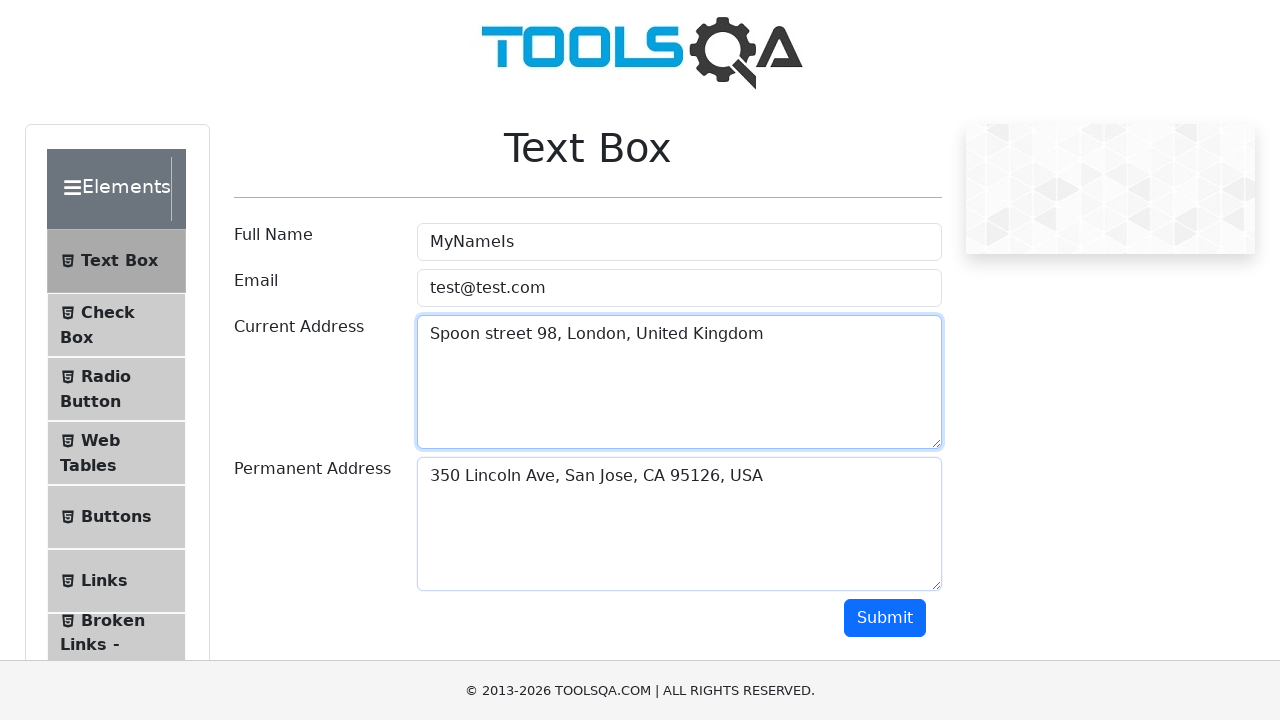

Clicked submit button to submit the form at (885, 618) on #submit
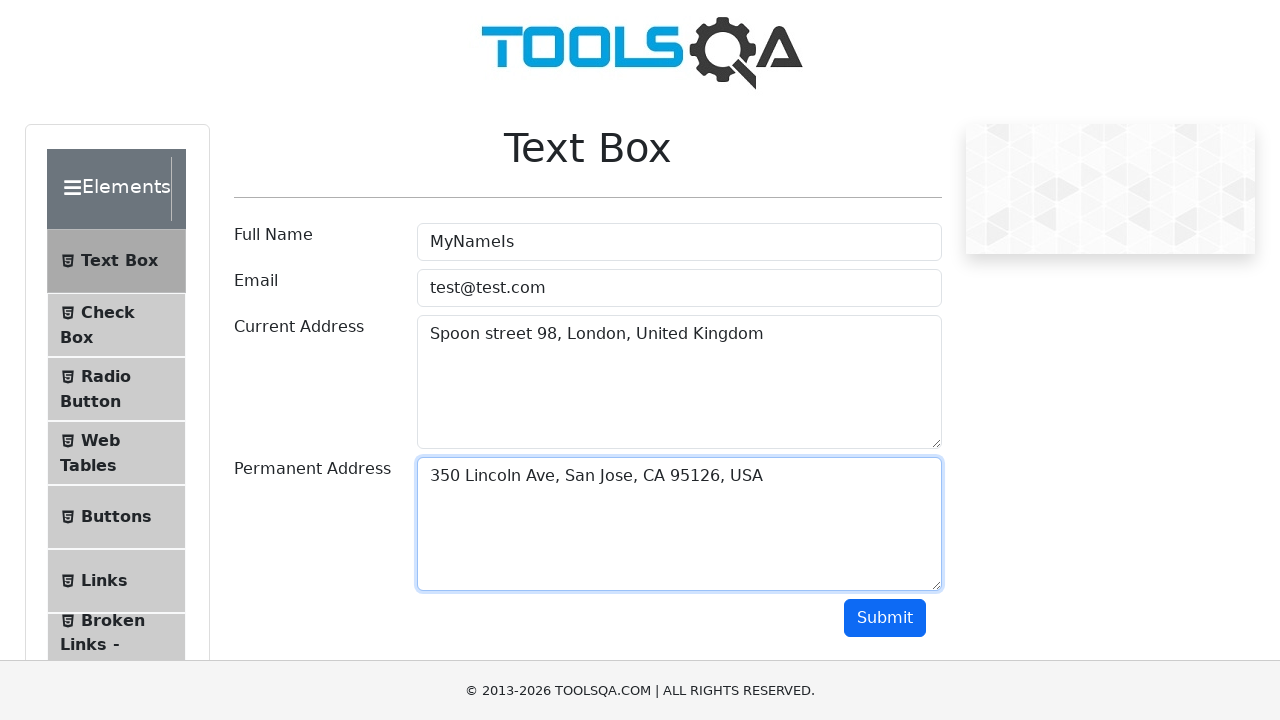

Form output displayed with submitted information
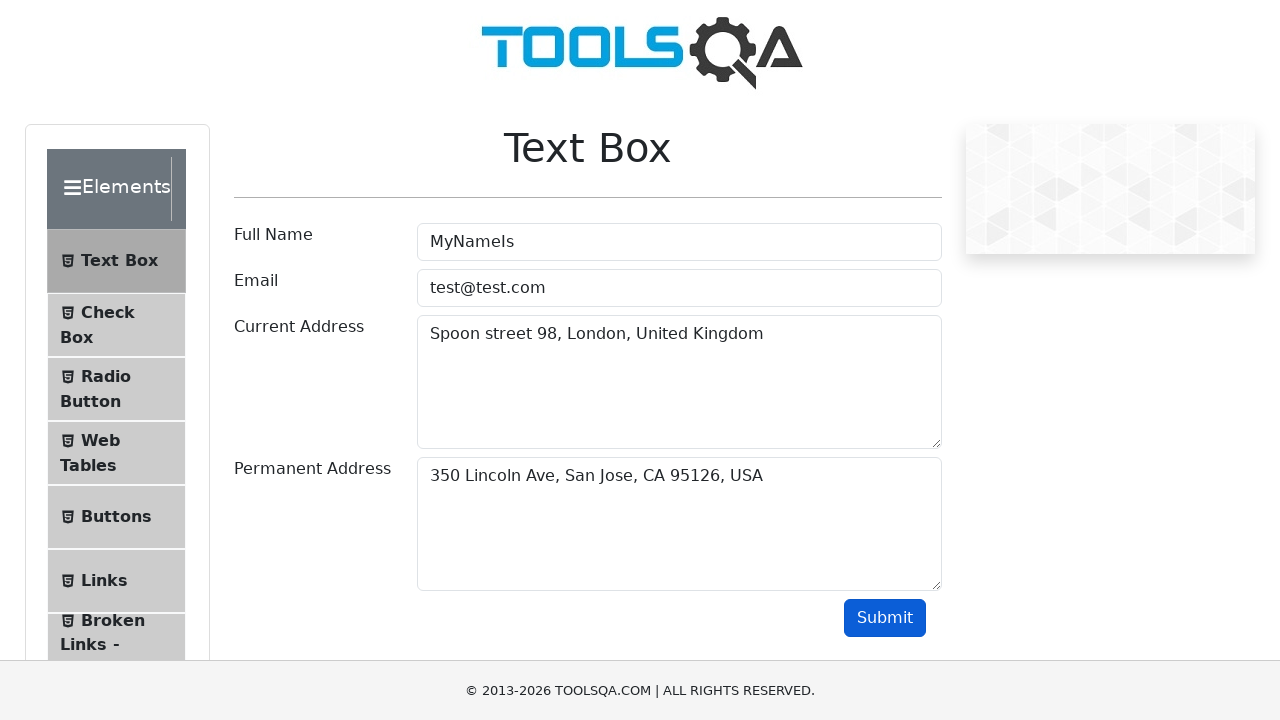

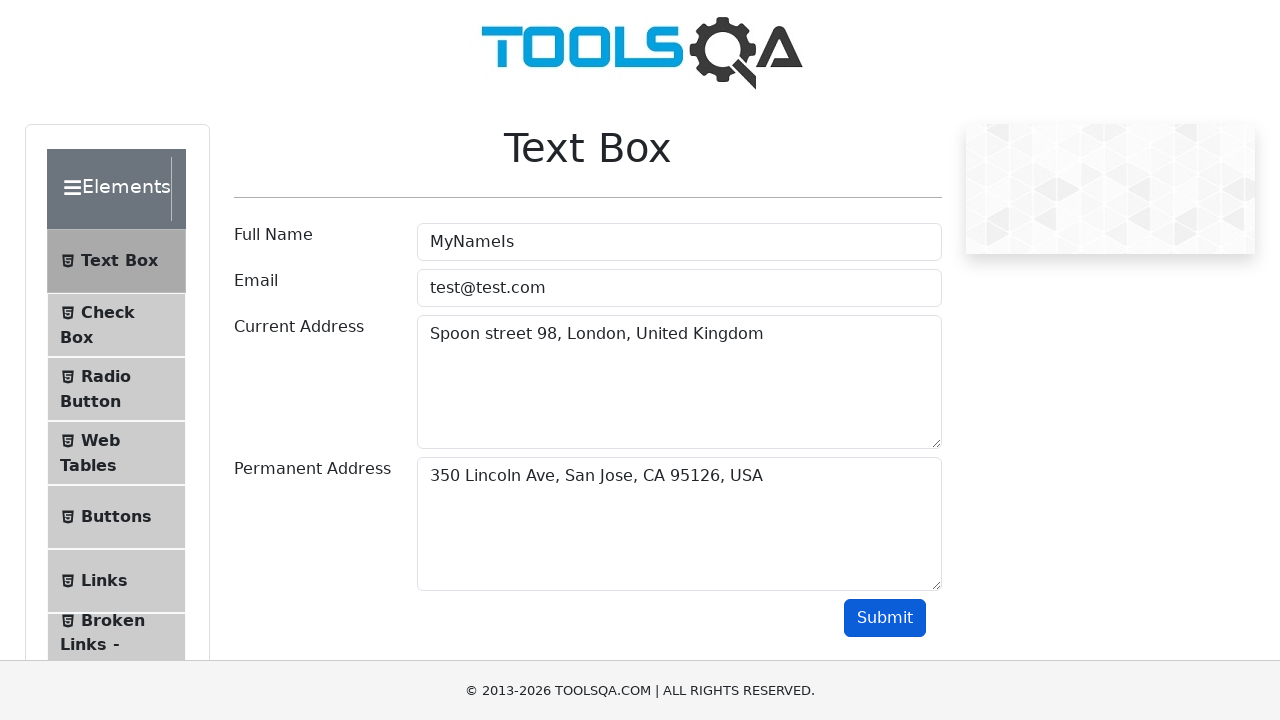